Tests an e-commerce checkout flow by adding a product (Capsicum) to cart, applying a promo code, selecting a country, and placing an order on a practice shopping site.

Starting URL: https://rahulshettyacademy.com/seleniumPractise/#/

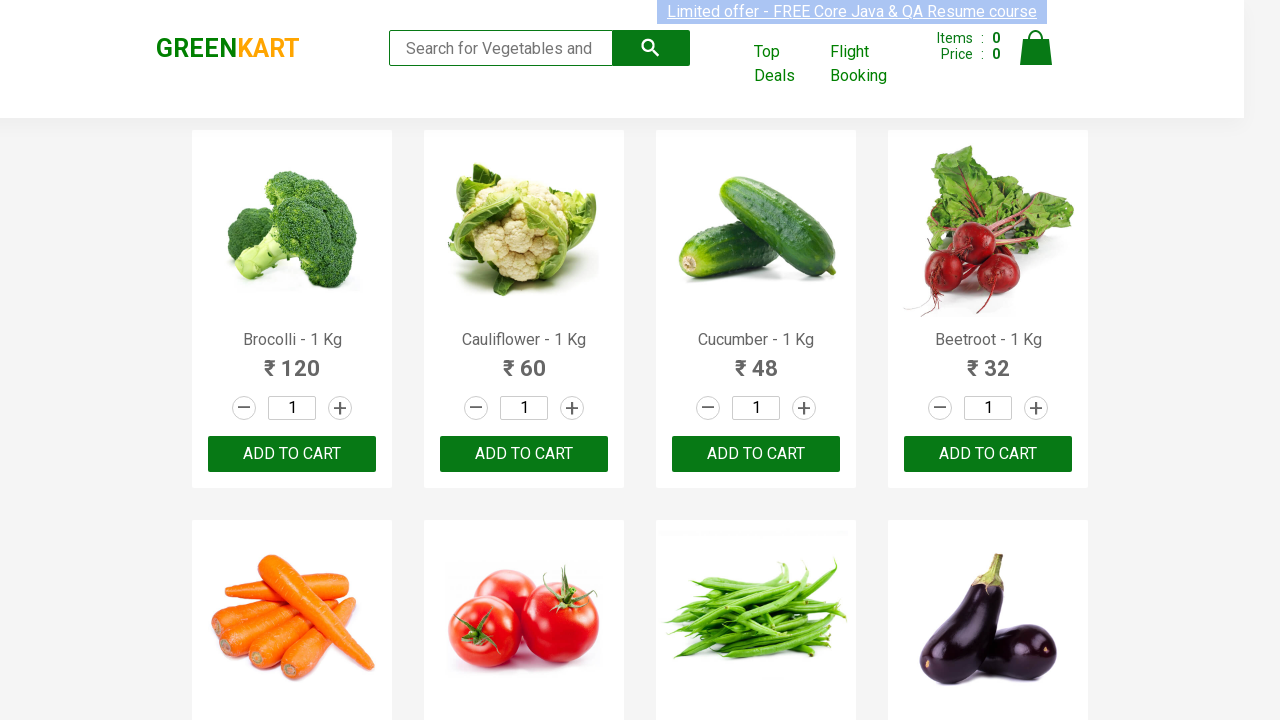

Clicked 'Add to Cart' button for Capsicum product at (292, 360) on .product-name >> nth=8 >> xpath=ancestor::div[@class='product'] >> .product-acti
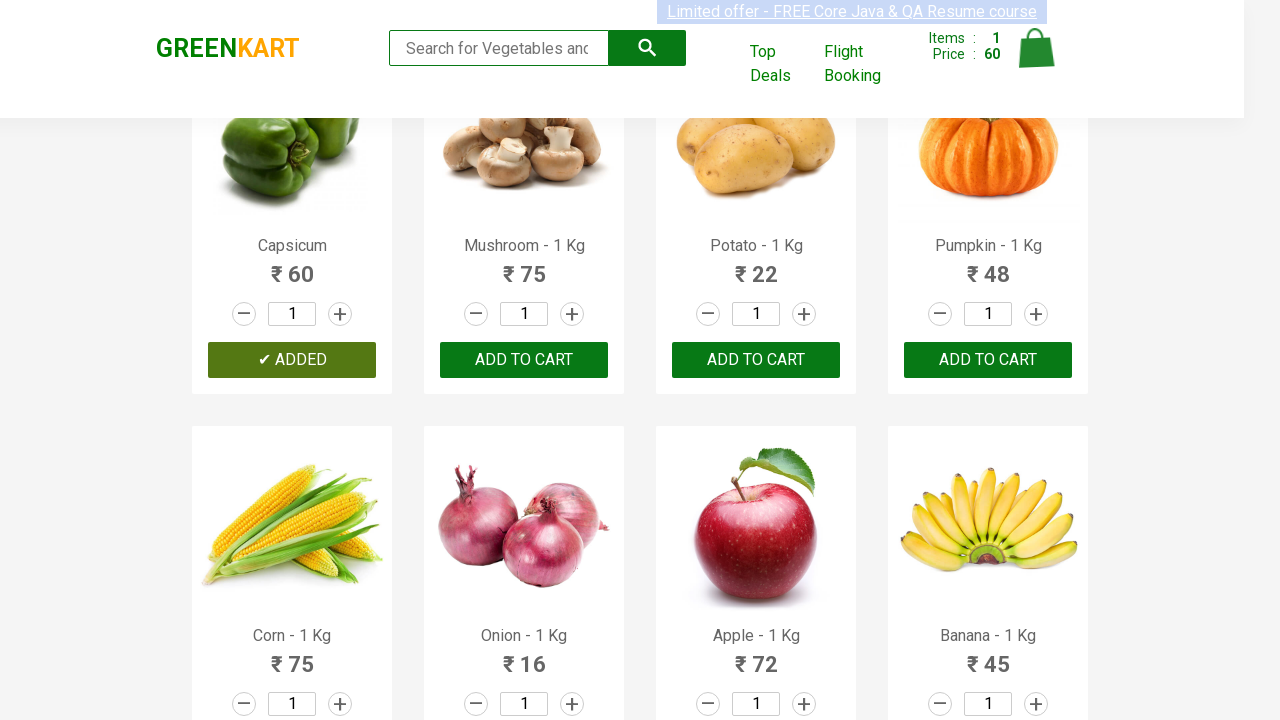

Capsicum product added to cart
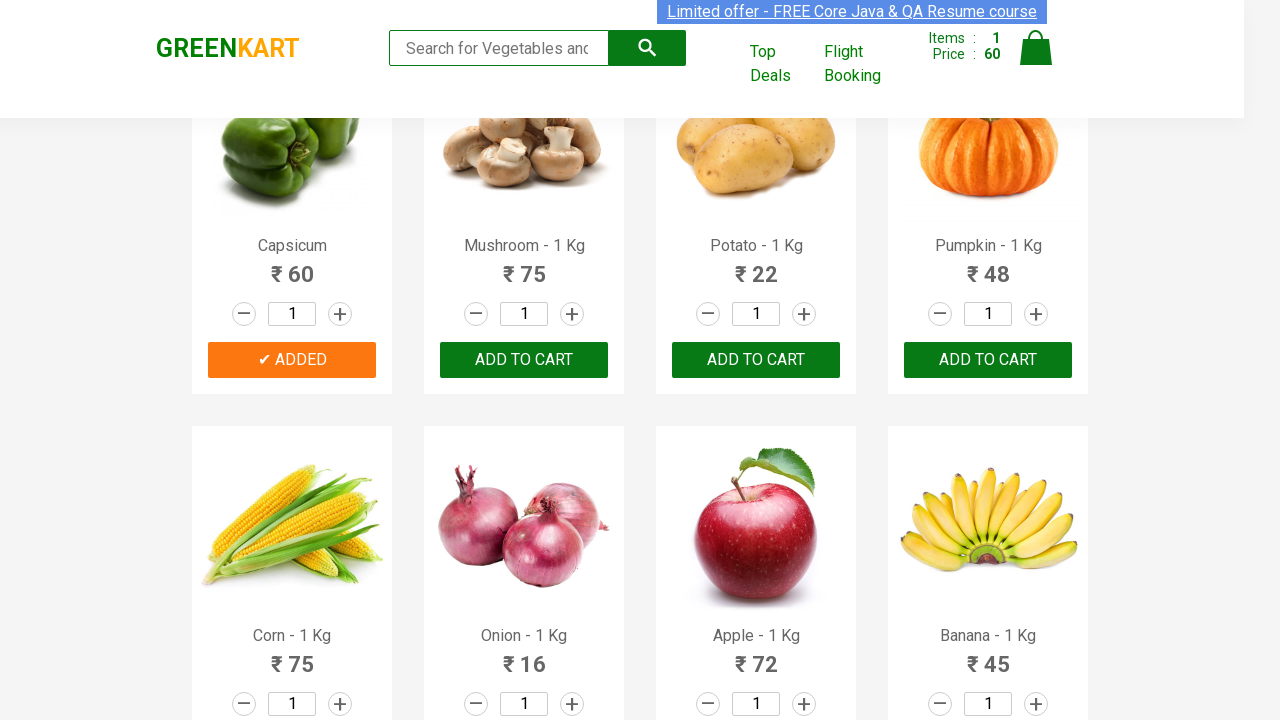

Clicked cart icon to view cart at (1036, 48) on img[alt='Cart']
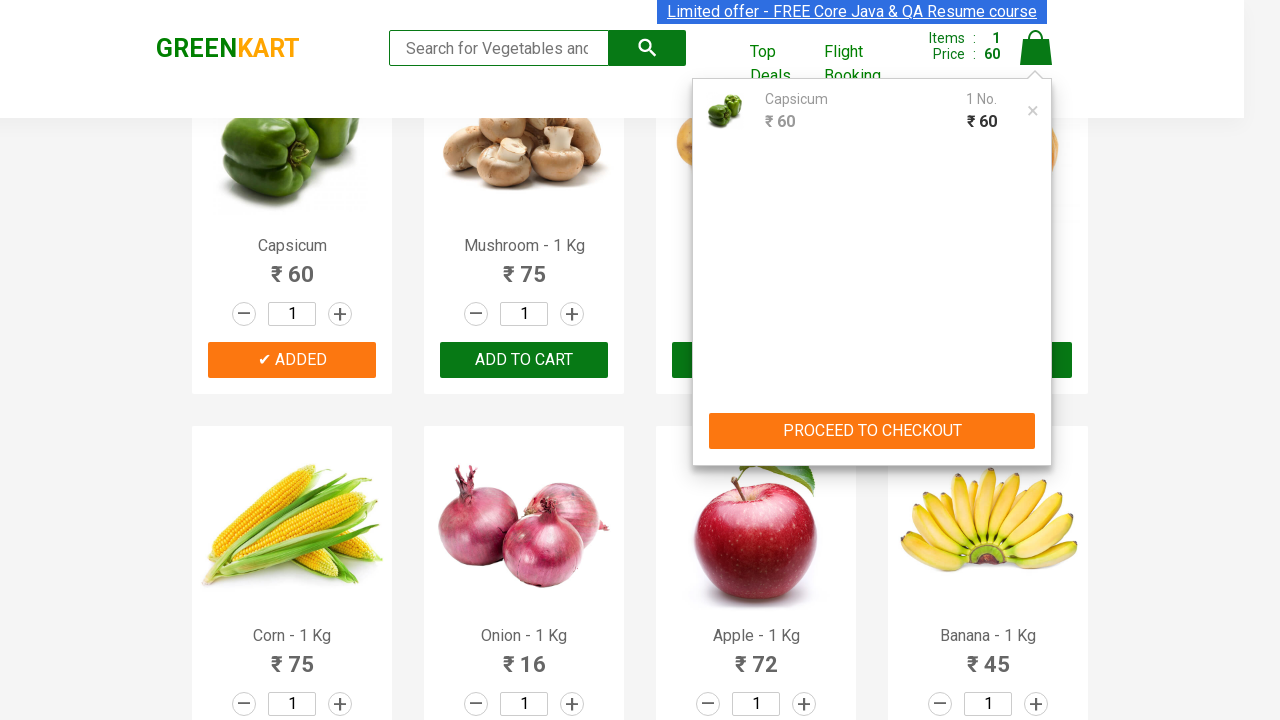

Clicked 'PROCEED TO CHECKOUT' button at (872, 431) on xpath=//button[text()='PROCEED TO CHECKOUT']
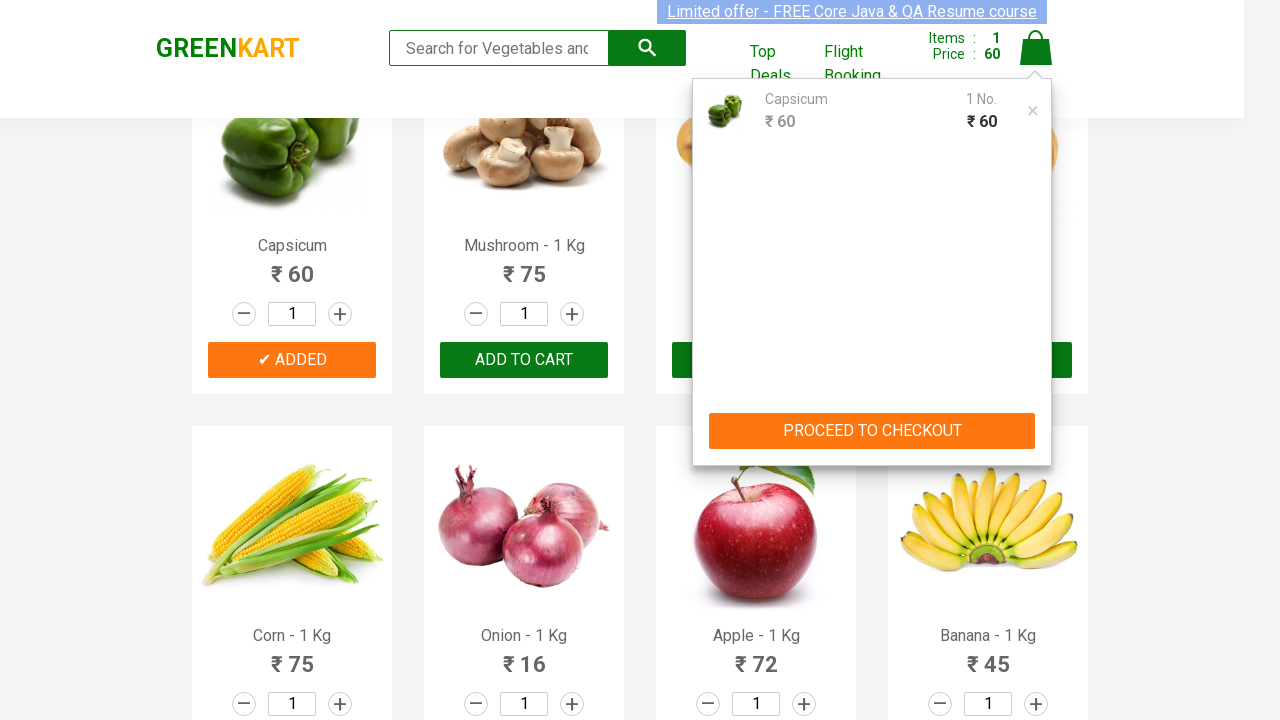

Cart page loaded and product verified
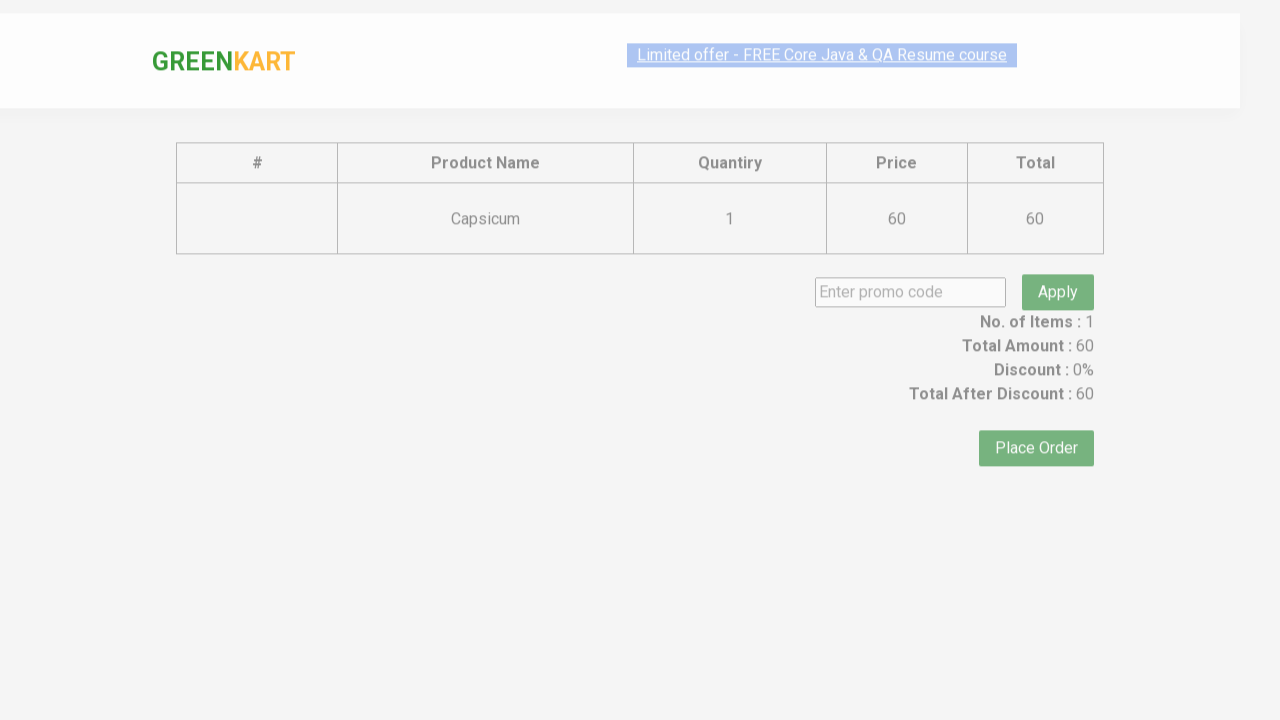

Entered promo code 'rahulshettyacademy' in promo field on .promoCode
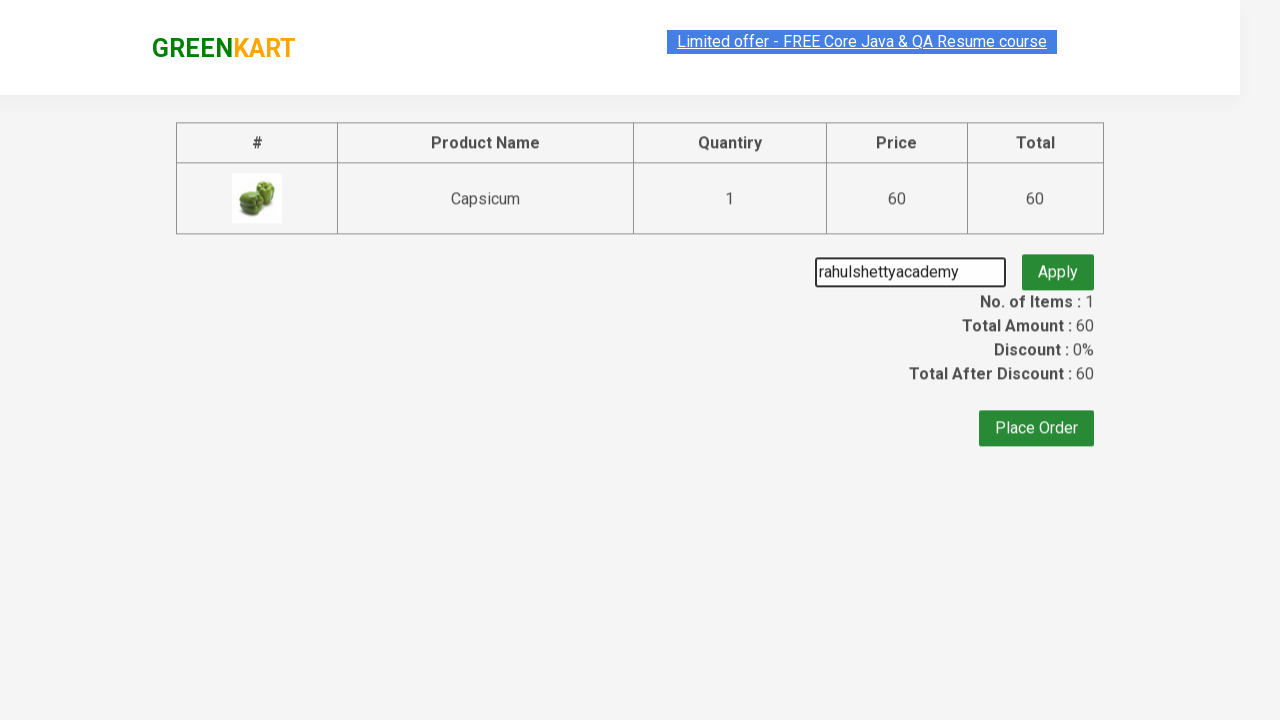

Clicked 'Apply' button to apply promo code at (1058, 264) on .promoBtn
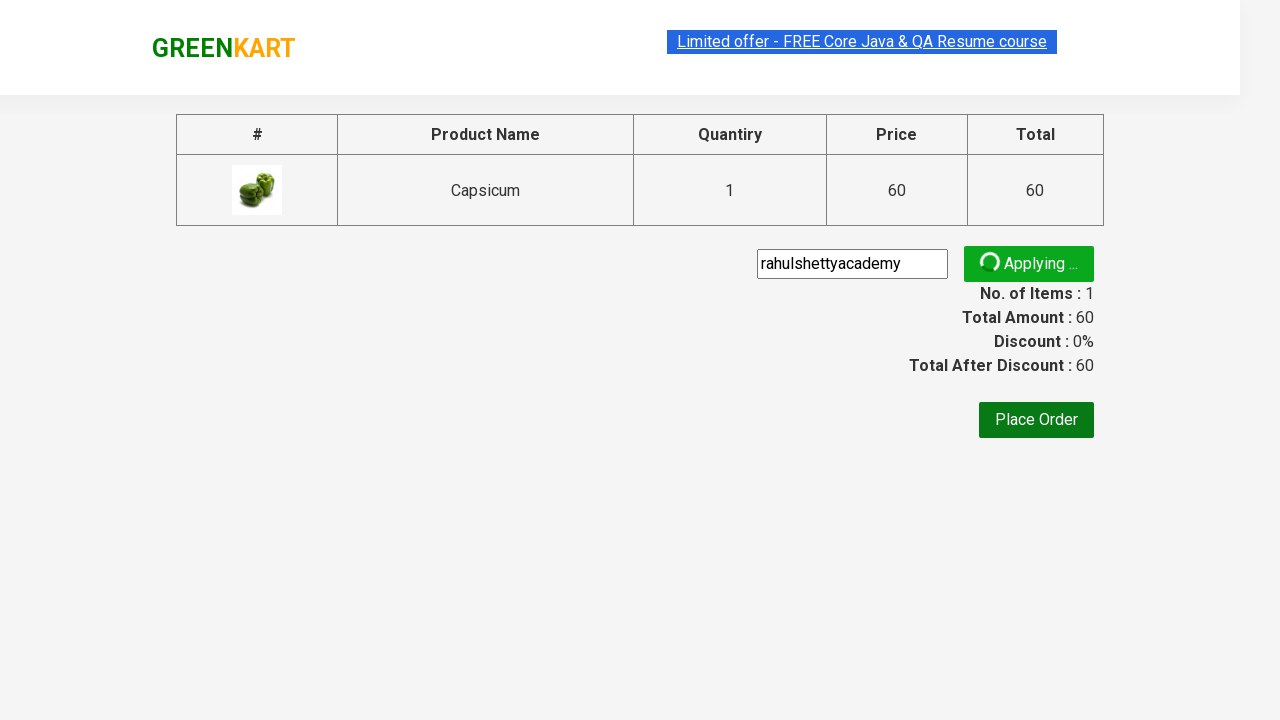

Promo code successfully applied
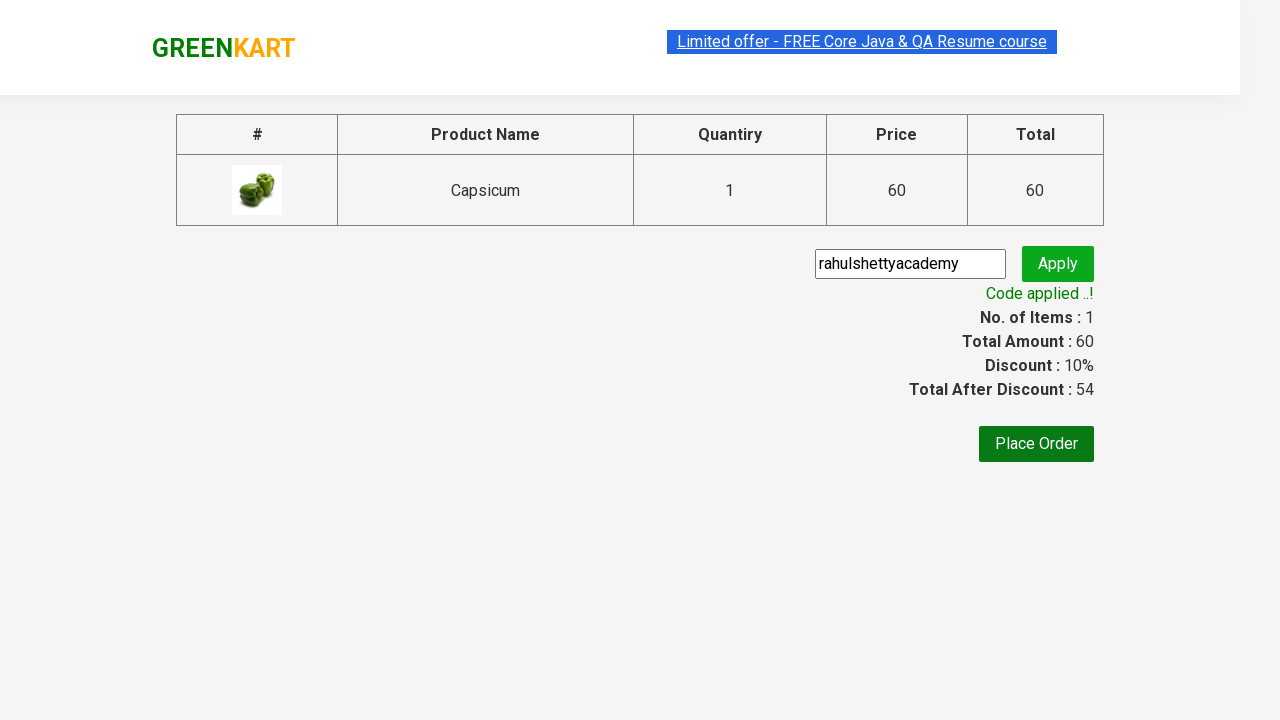

Clicked 'Place Order' button at (1036, 444) on xpath=//button[text()='Place Order']
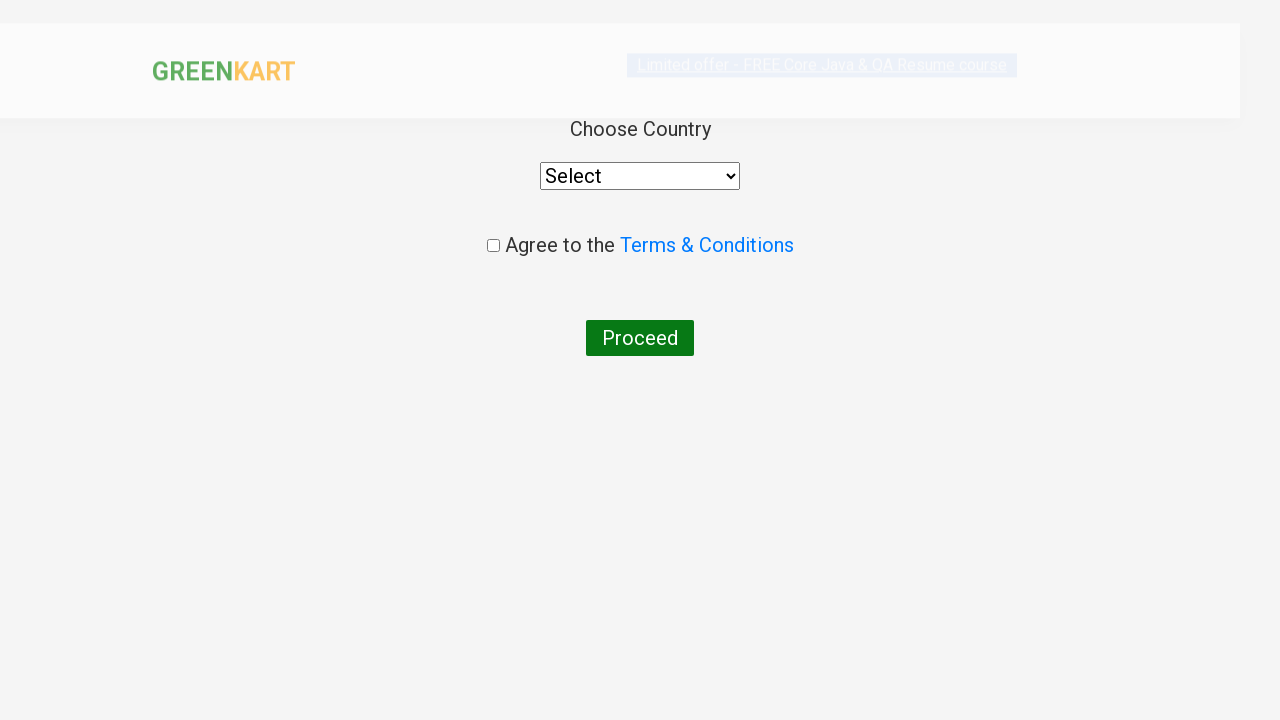

Country selection dropdown appeared
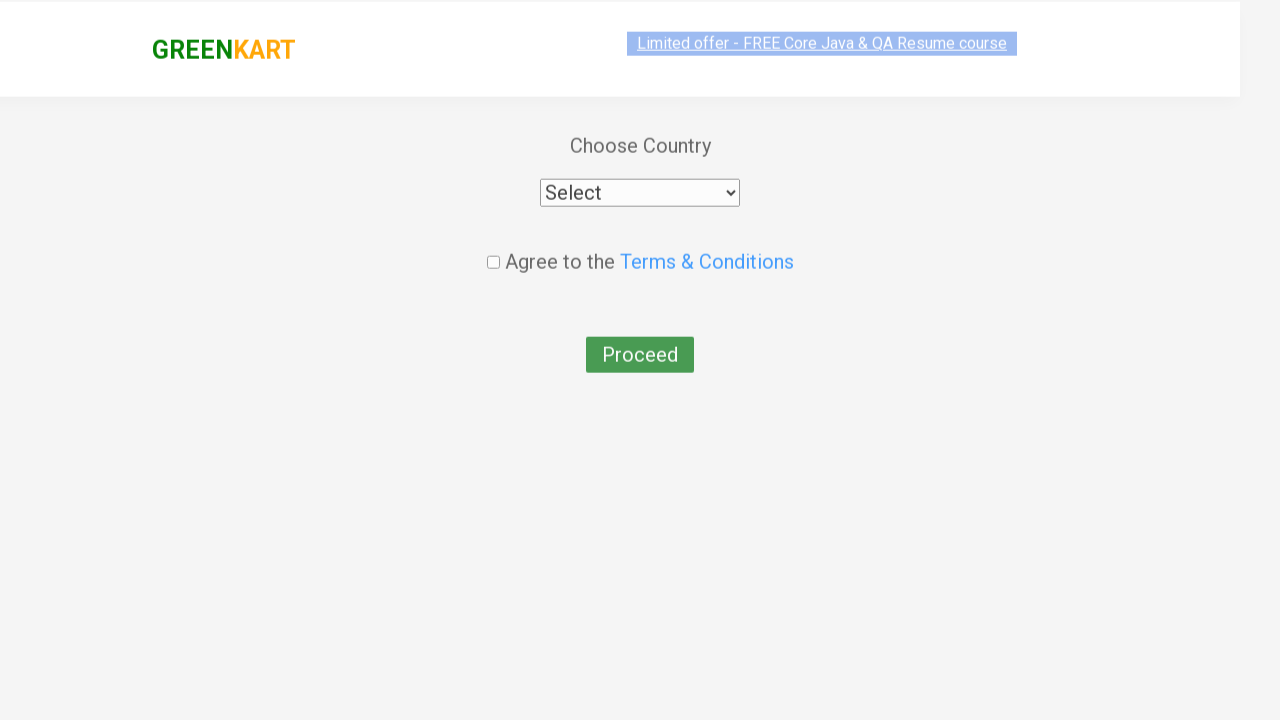

Selected 'India' from country dropdown on select
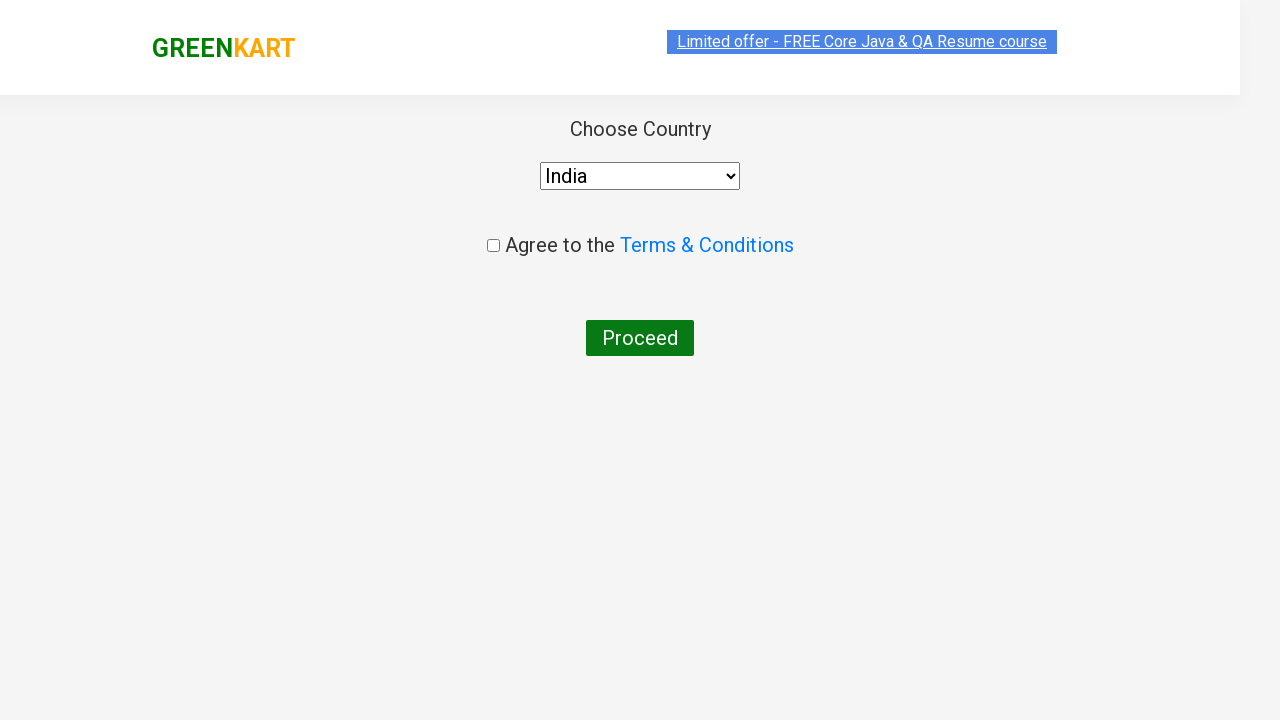

Checked terms and conditions checkbox at (493, 246) on .chkAgree
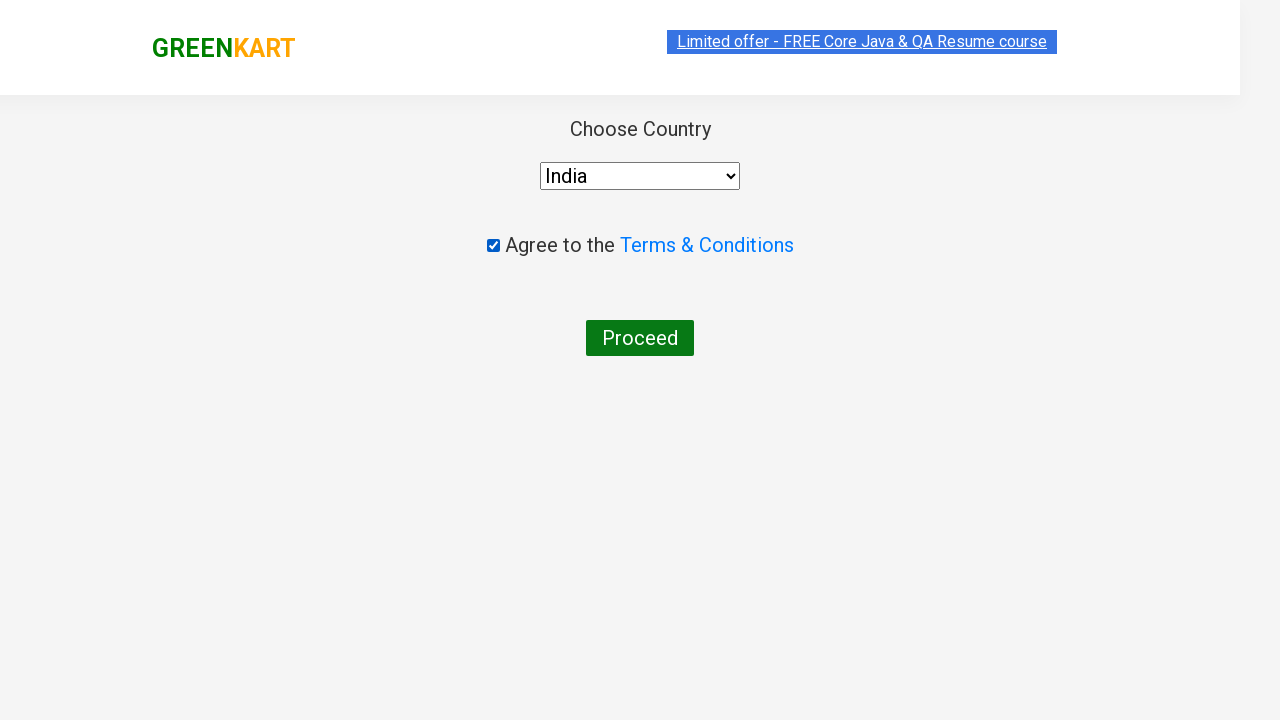

Clicked 'Proceed' button to finalize order at (640, 338) on xpath=//button[text()='Proceed']
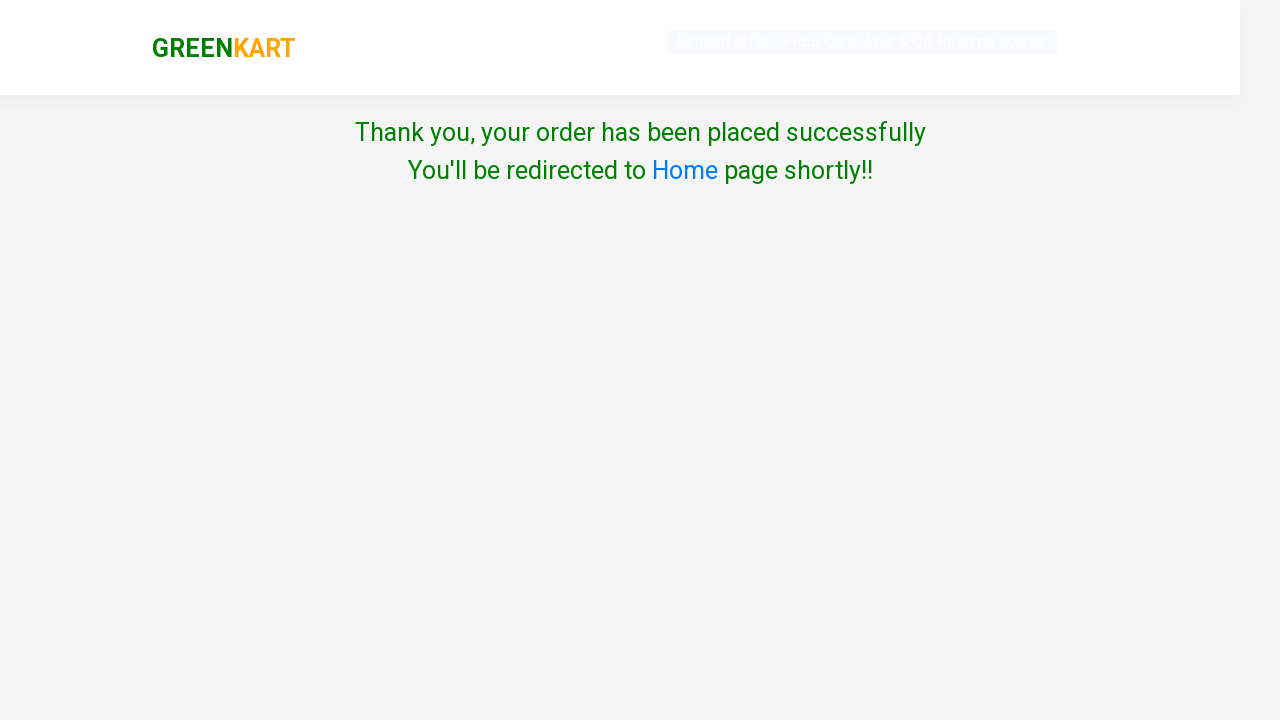

Order confirmation page loaded successfully
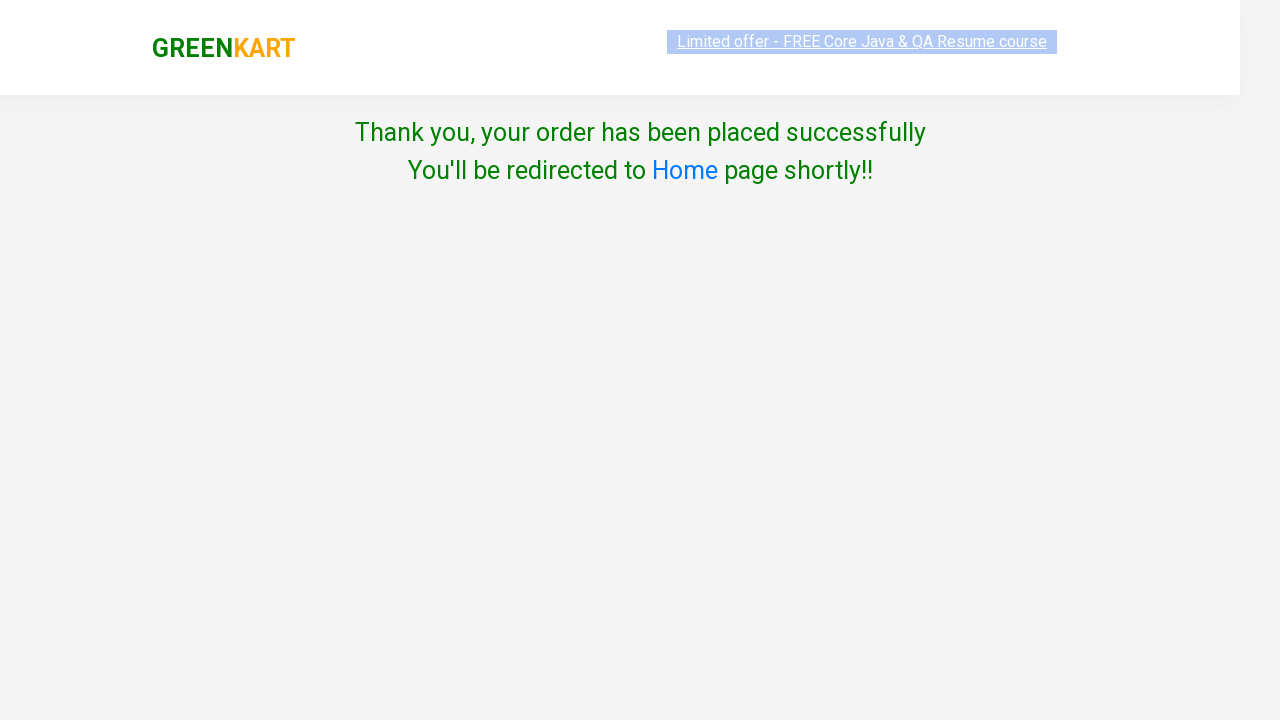

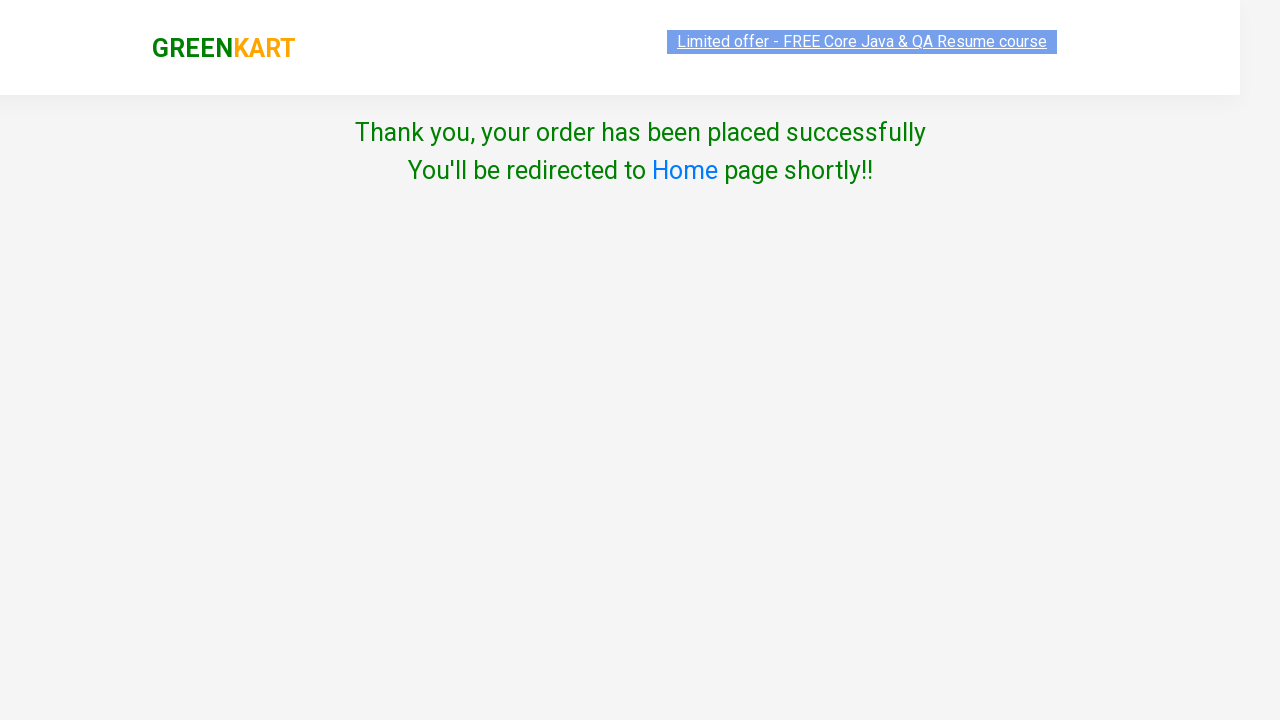